Tests multi-selection functionality in a list by clicking on a tab to switch views and then selecting multiple list items using Ctrl+click

Starting URL: http://demo.automationtesting.in/Selectable.html

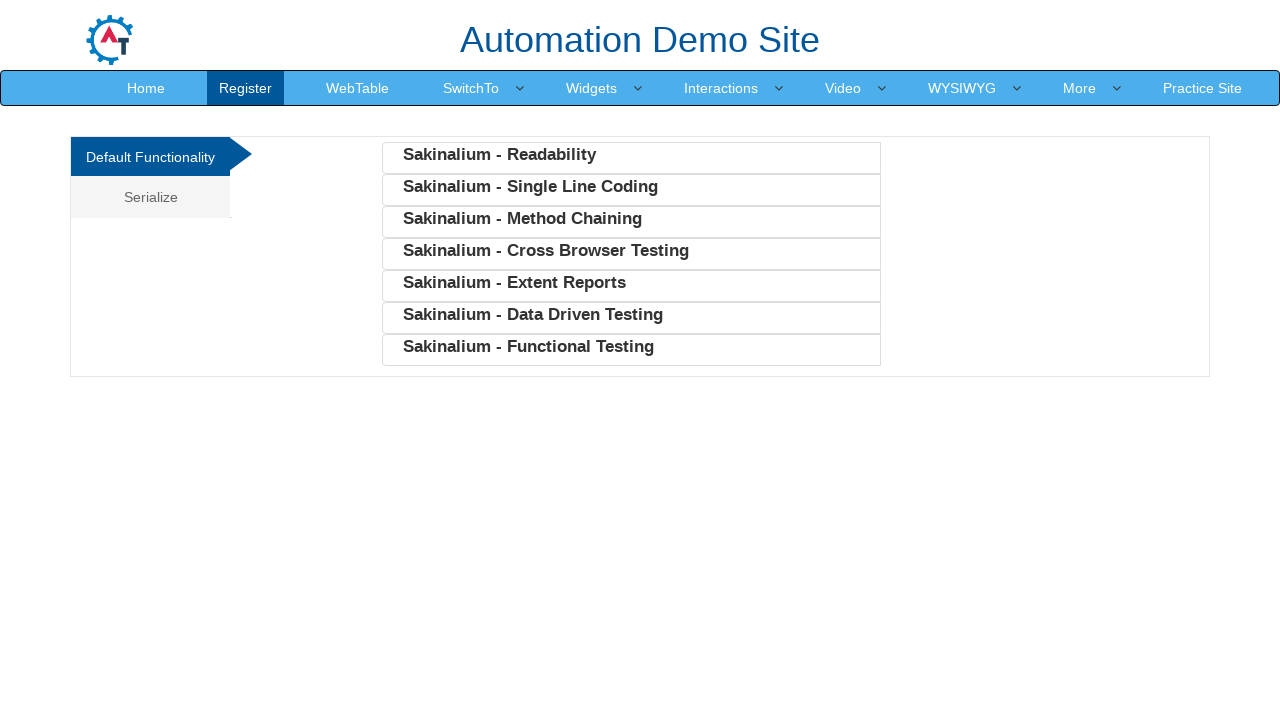

Clicked on the second tab to switch to Serialize view at (150, 197) on xpath=/html/body/div[1]/div/div/div/div[1]/ul/li[2]/a
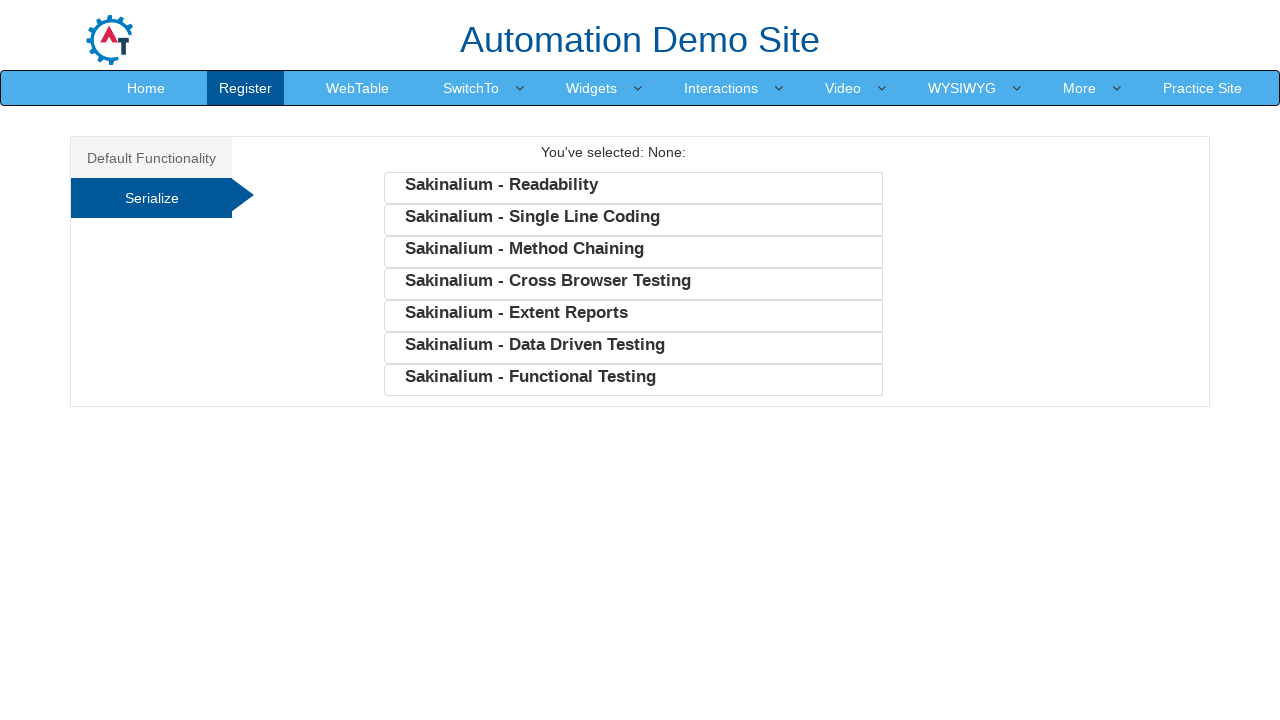

Waited for list items in Serialize section to be visible
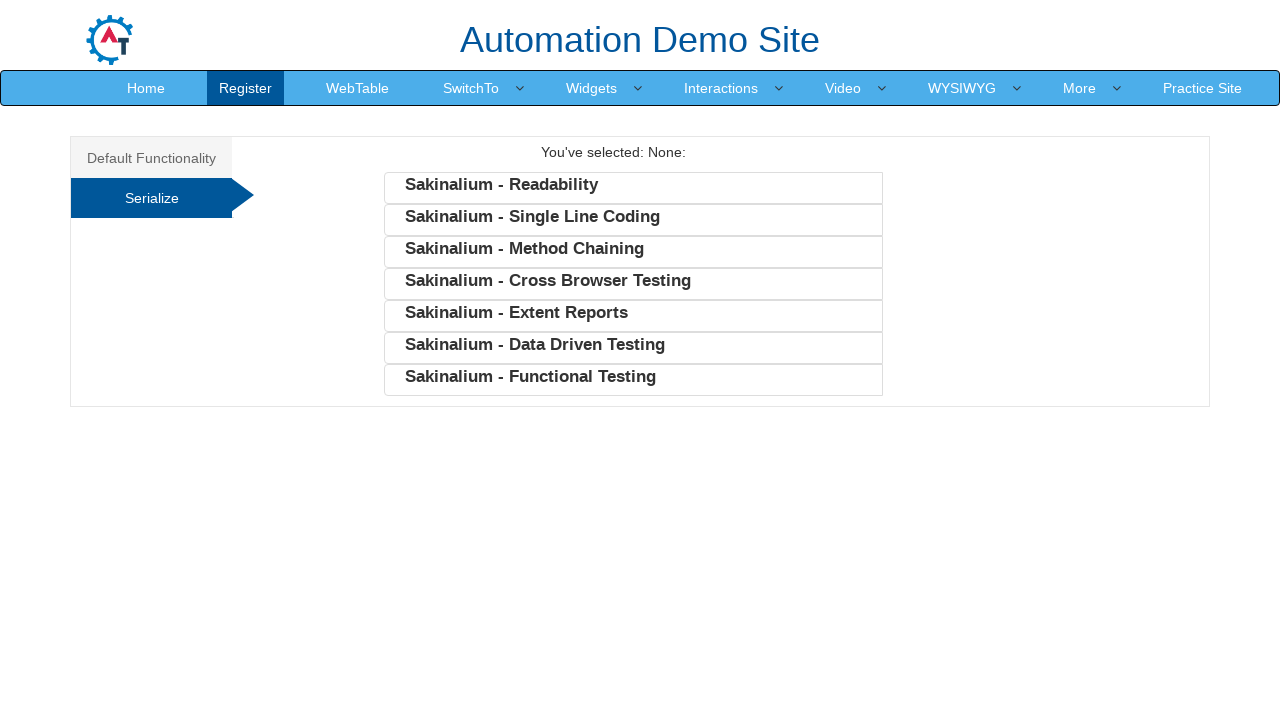

Retrieved all list items from the Serialize section
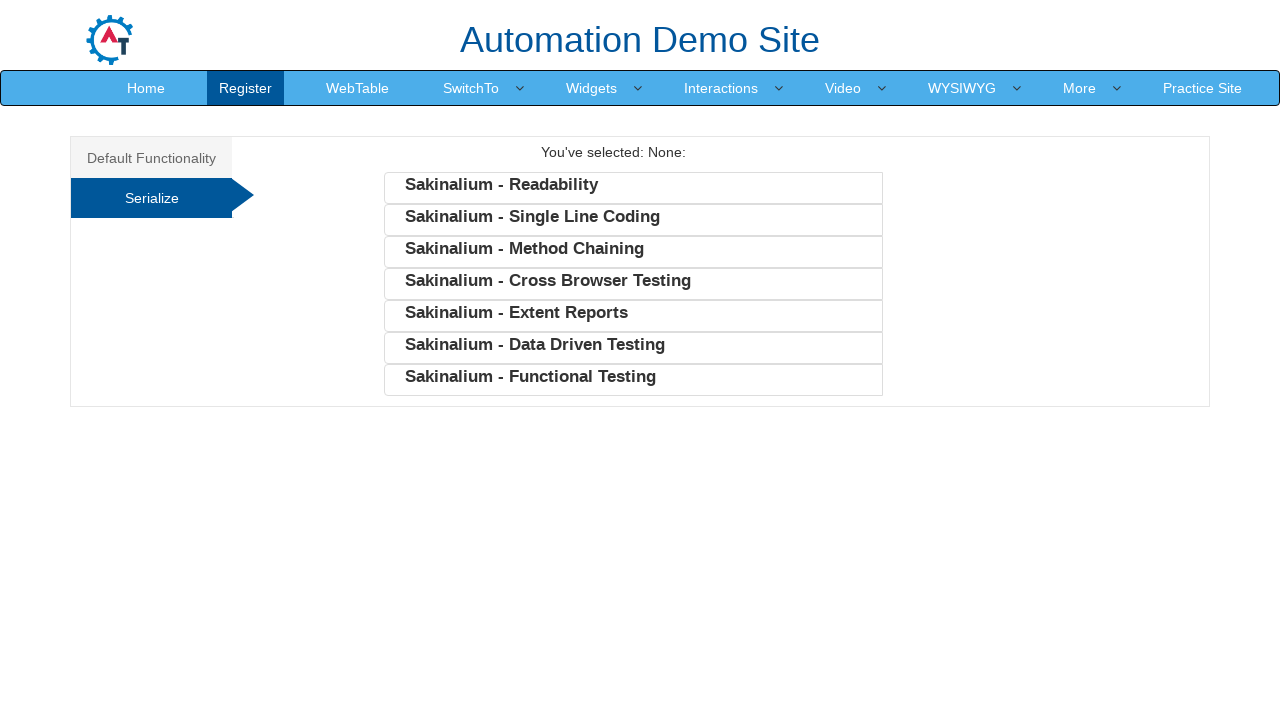

Pressed Control key down to enable multi-selection mode
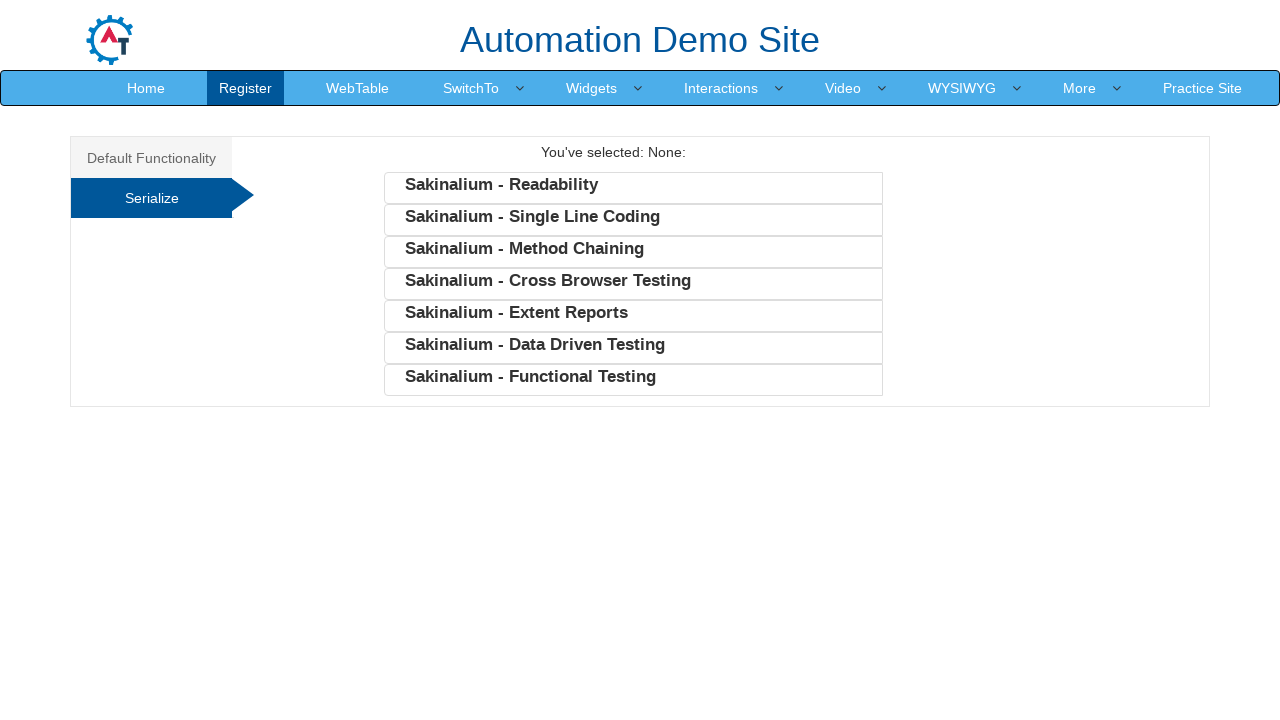

Ctrl+clicked first list item (index 0) at (633, 188) on #Serialize ul li >> nth=0
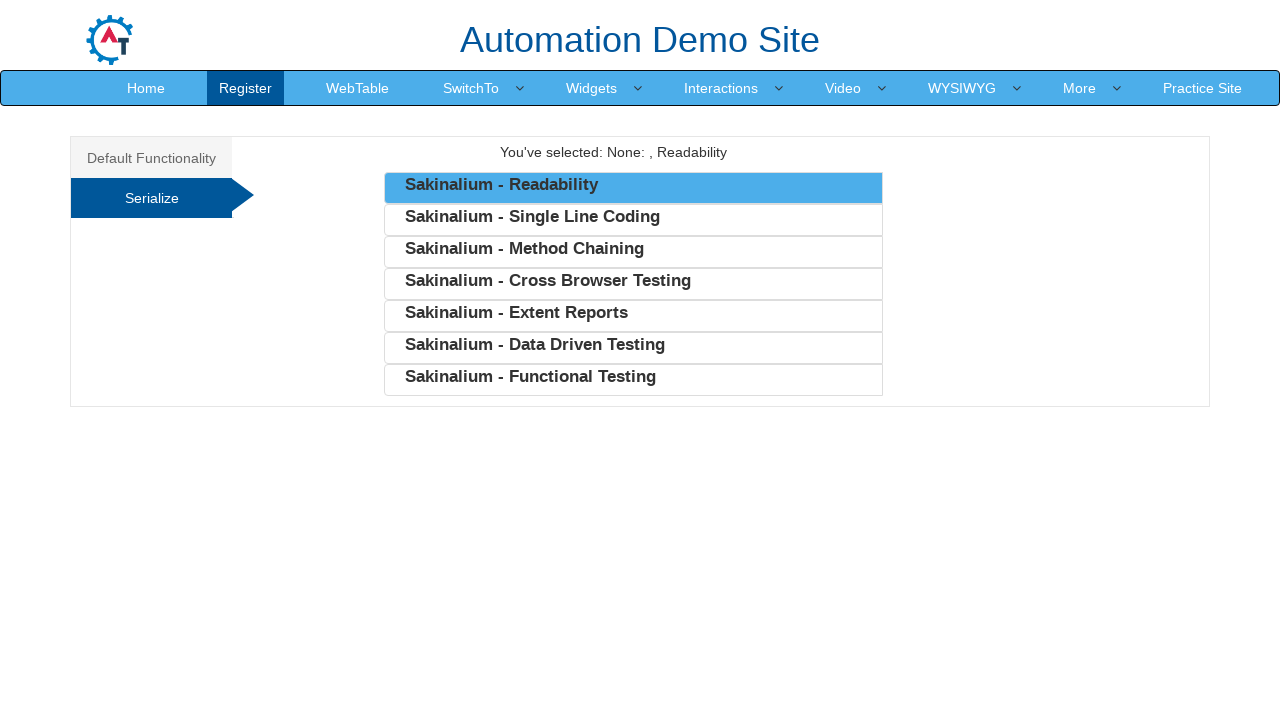

Ctrl+clicked second list item (index 1) at (633, 220) on #Serialize ul li >> nth=1
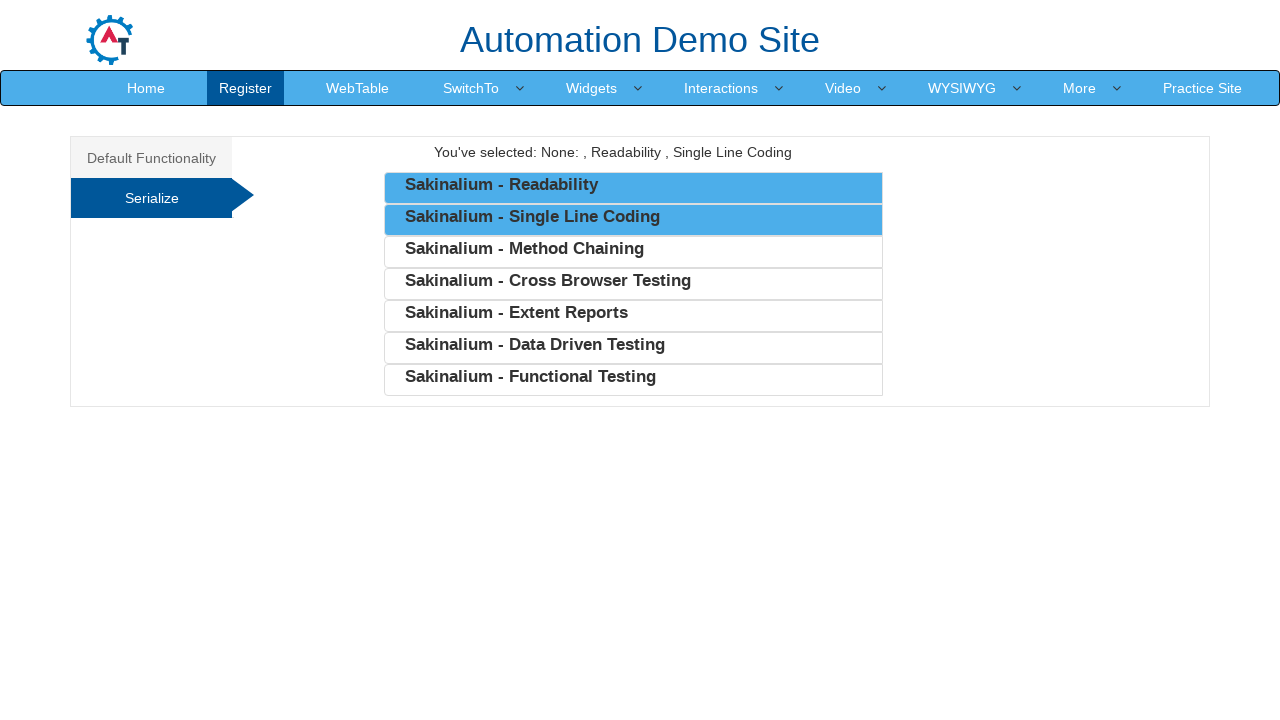

Ctrl+clicked fourth list item (index 3) at (633, 284) on #Serialize ul li >> nth=3
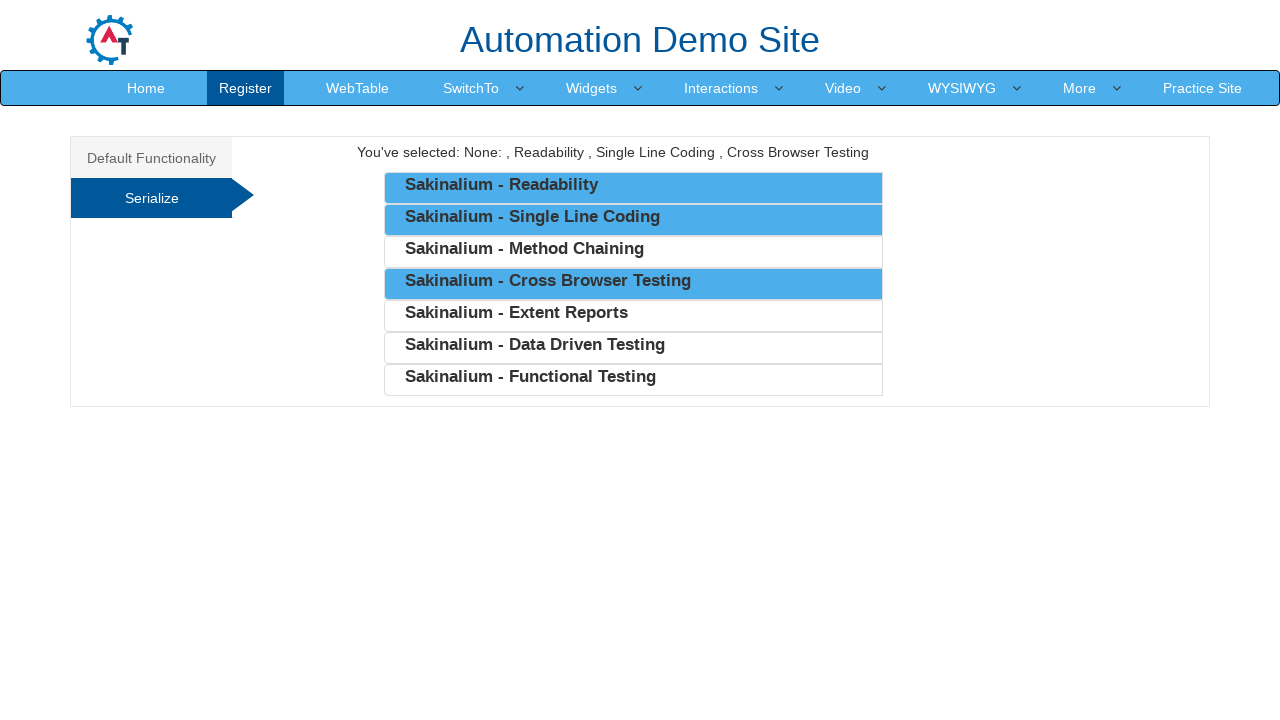

Ctrl+clicked seventh list item (index 6) at (633, 380) on #Serialize ul li >> nth=6
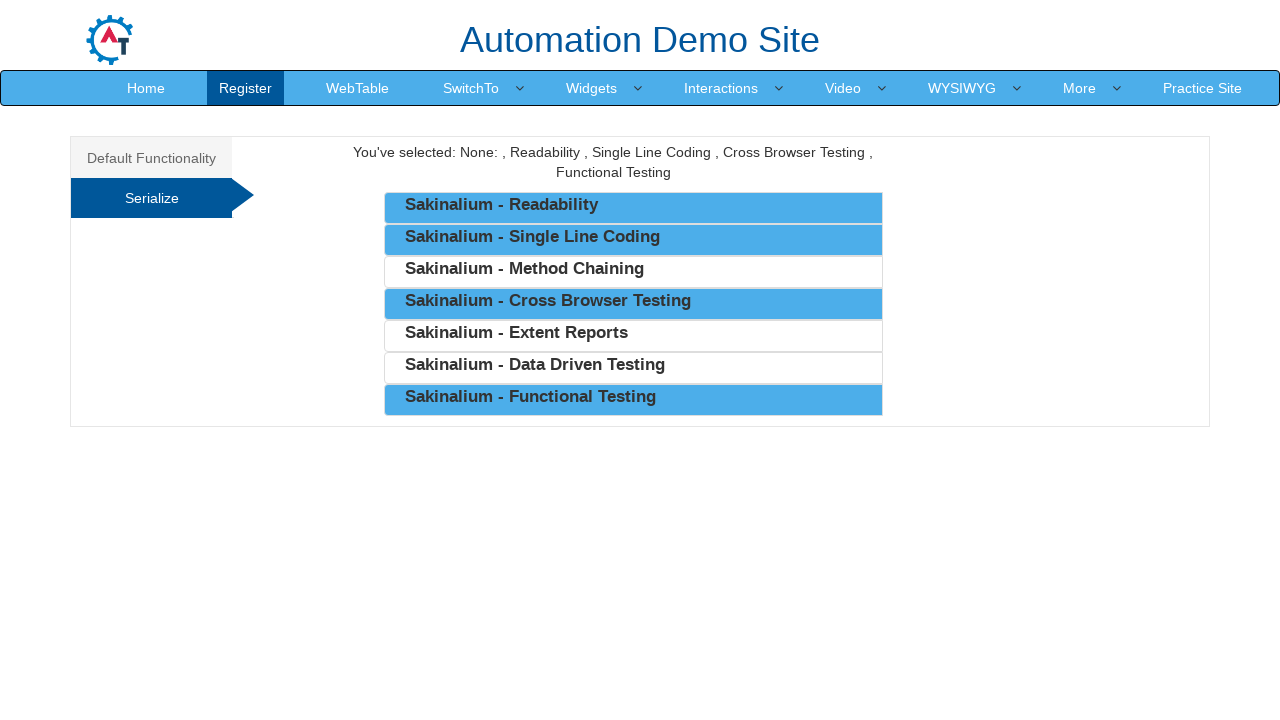

Released Control key to end multi-selection mode
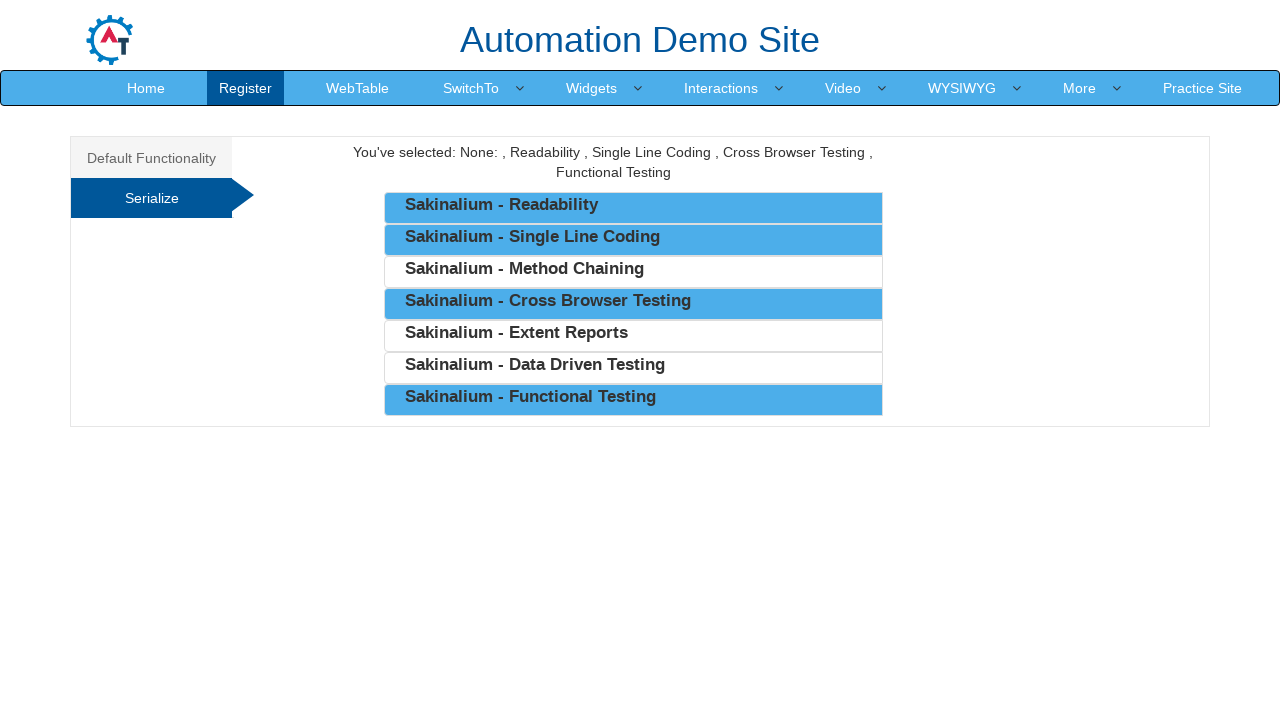

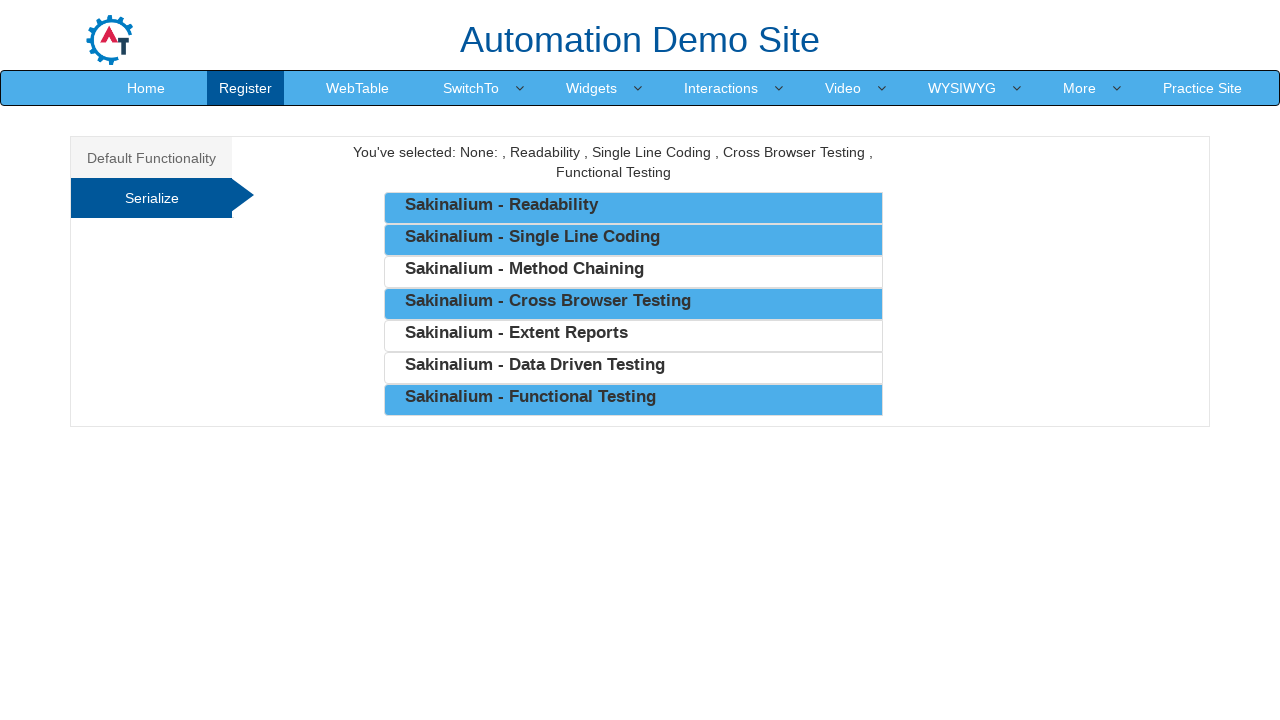